Opens the ImpactGuru crowdfunding website and verifies the page loads by checking the title

Starting URL: https://www.impactguru.com/

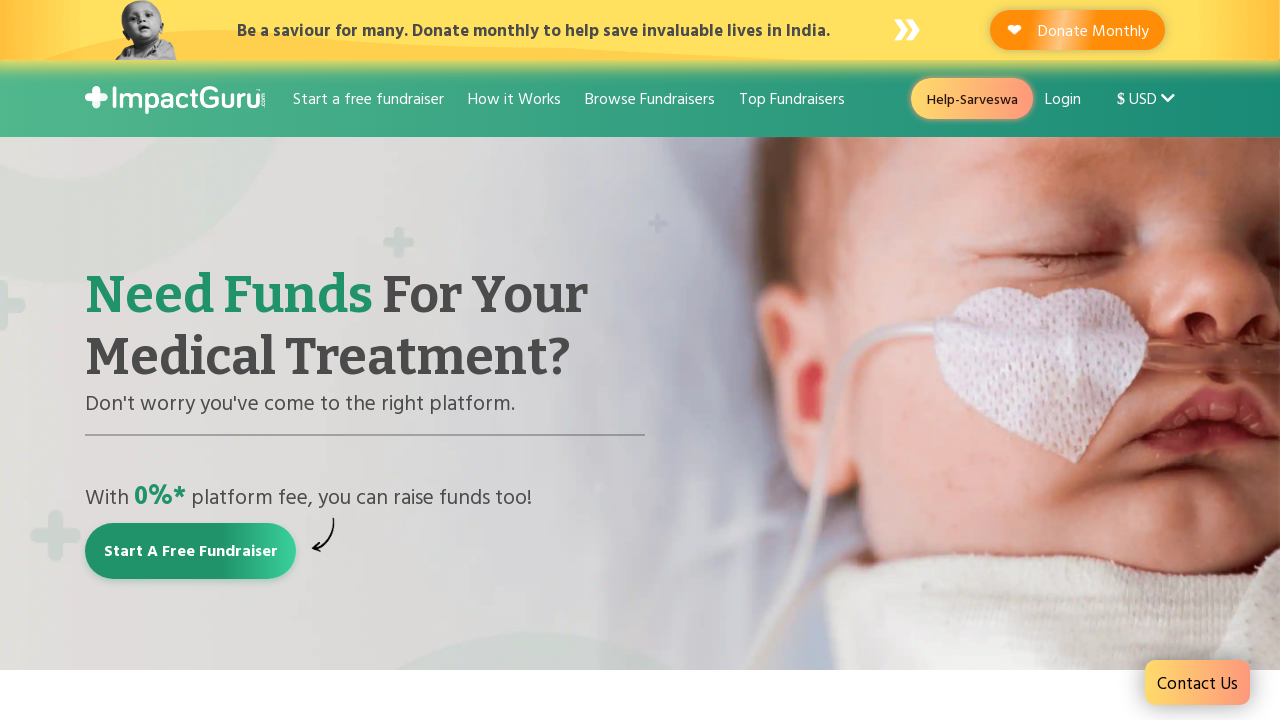

Waited for page to reach domcontentloaded state
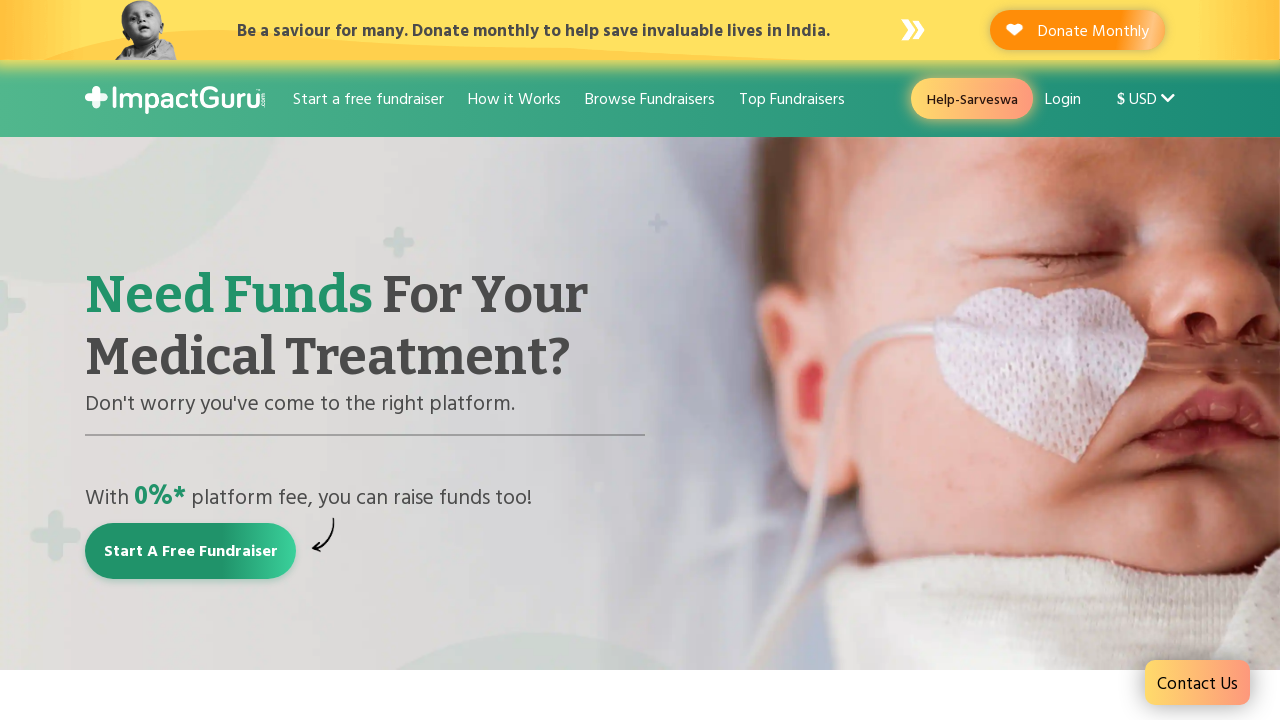

Retrieved page title
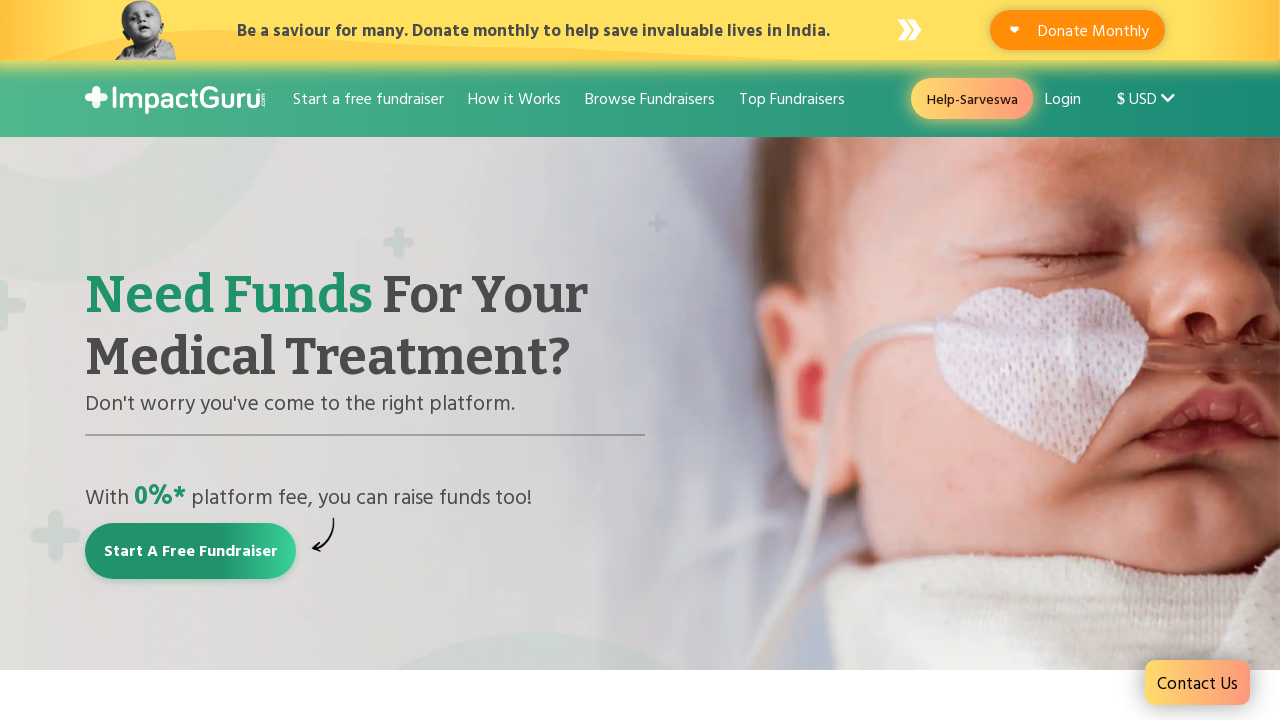

Verified page title is not empty
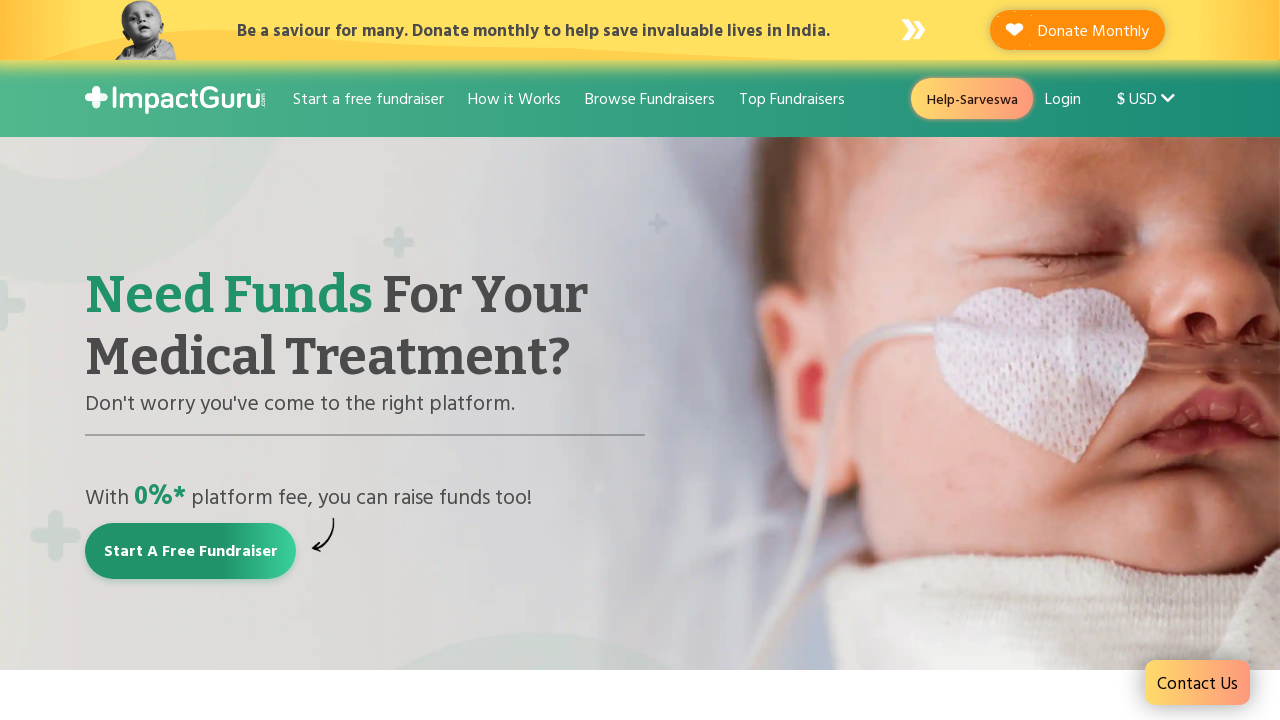

Page title confirmed: Raise money online for medical treatment: Crowdfunding India
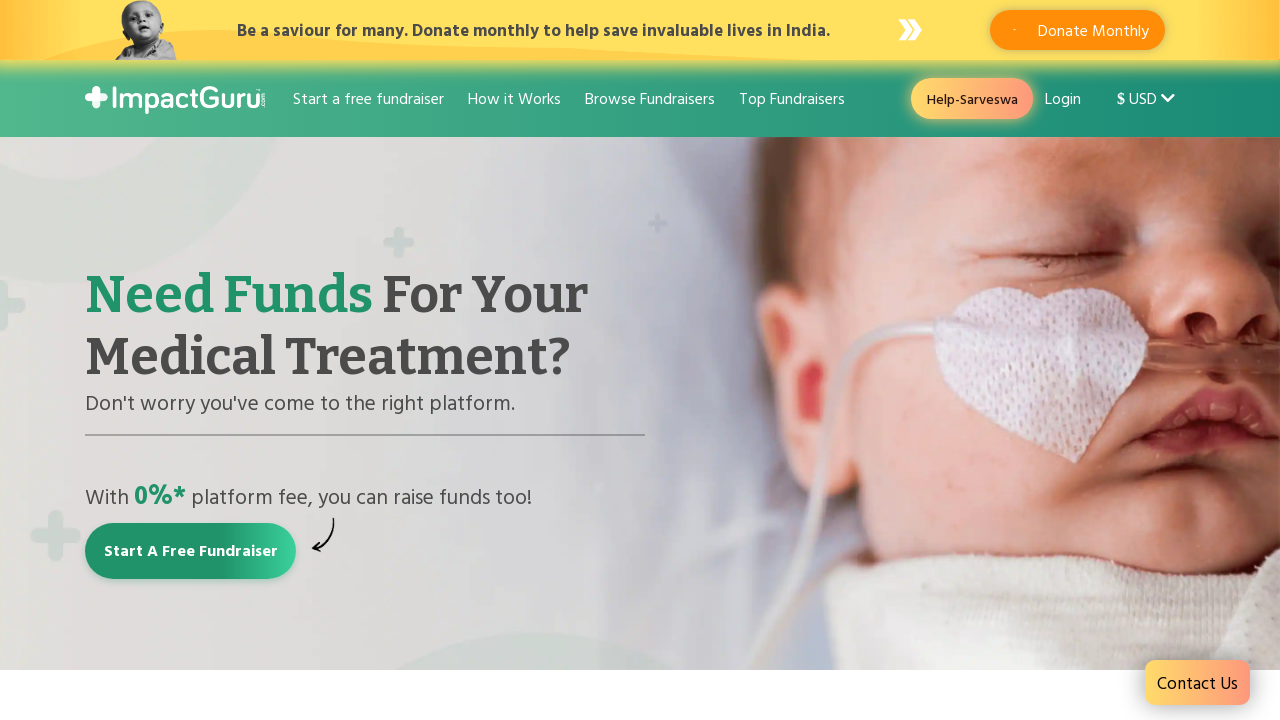

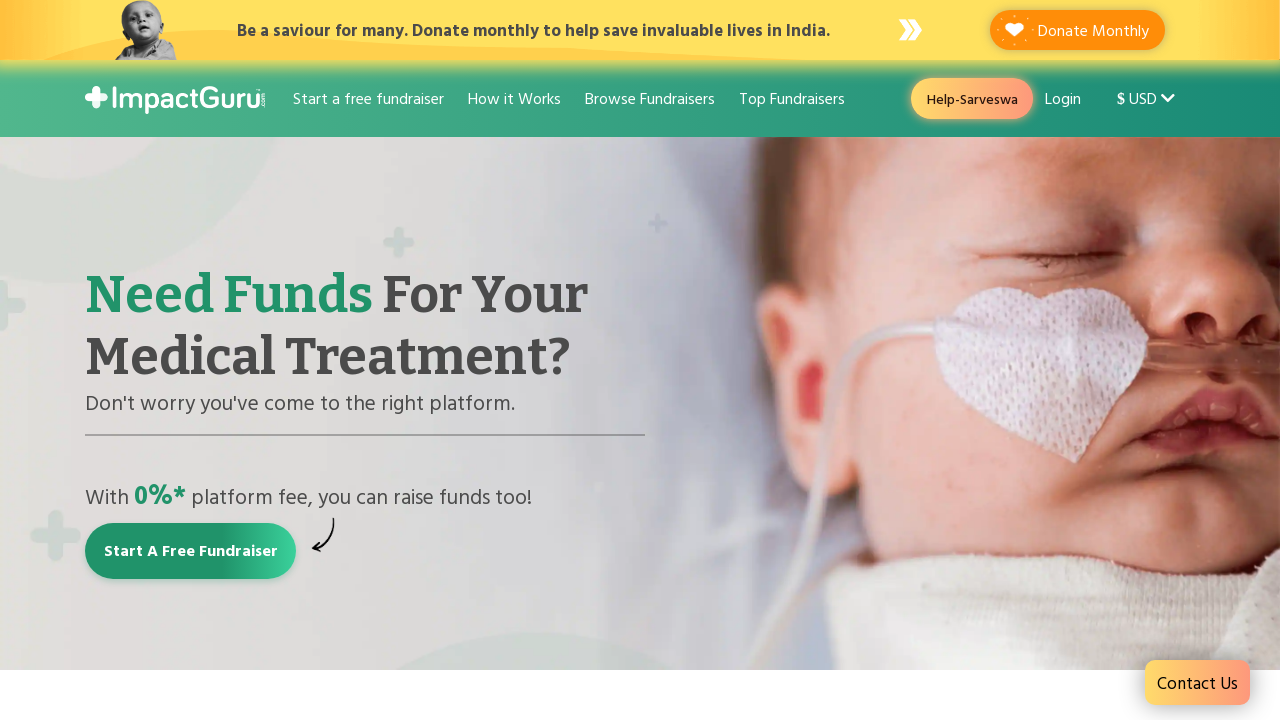